Tests checkbox functionality by navigating to a checkboxes page, locating all checkbox elements, and verifying their checked states using both attribute lookup and isChecked methods.

Starting URL: http://the-internet.herokuapp.com/checkboxes

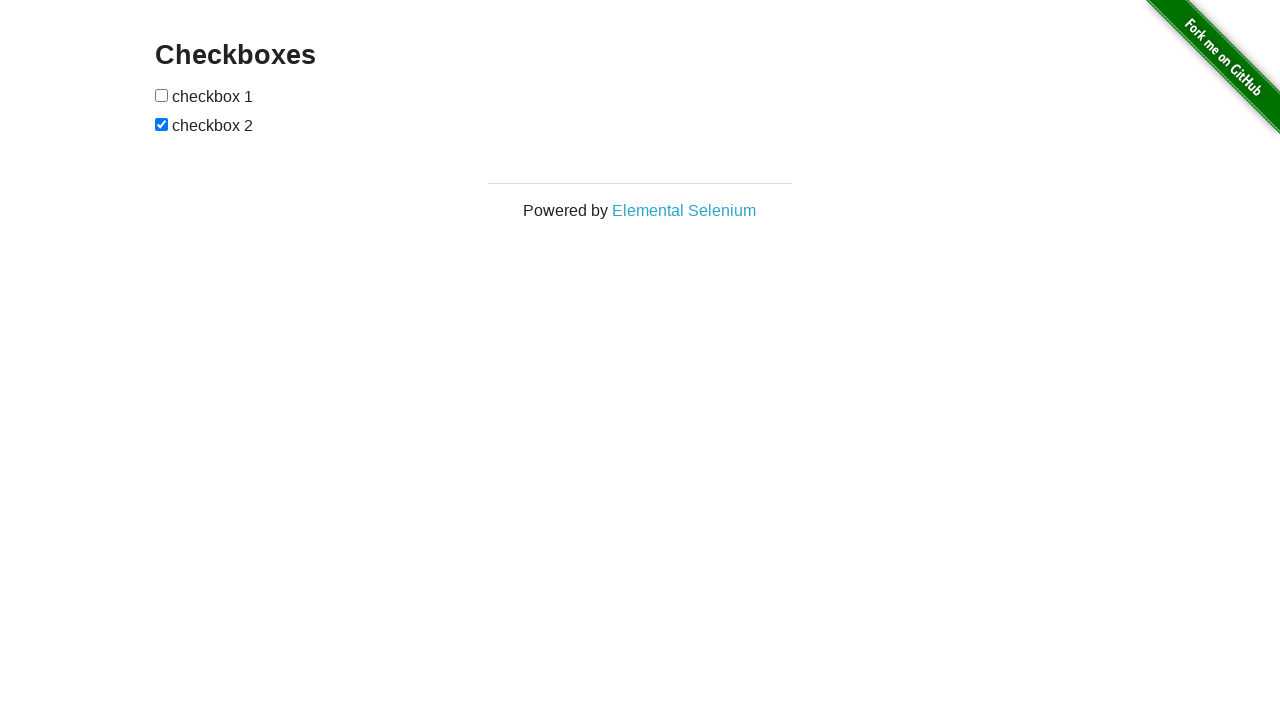

Waited for checkboxes to be present on the page
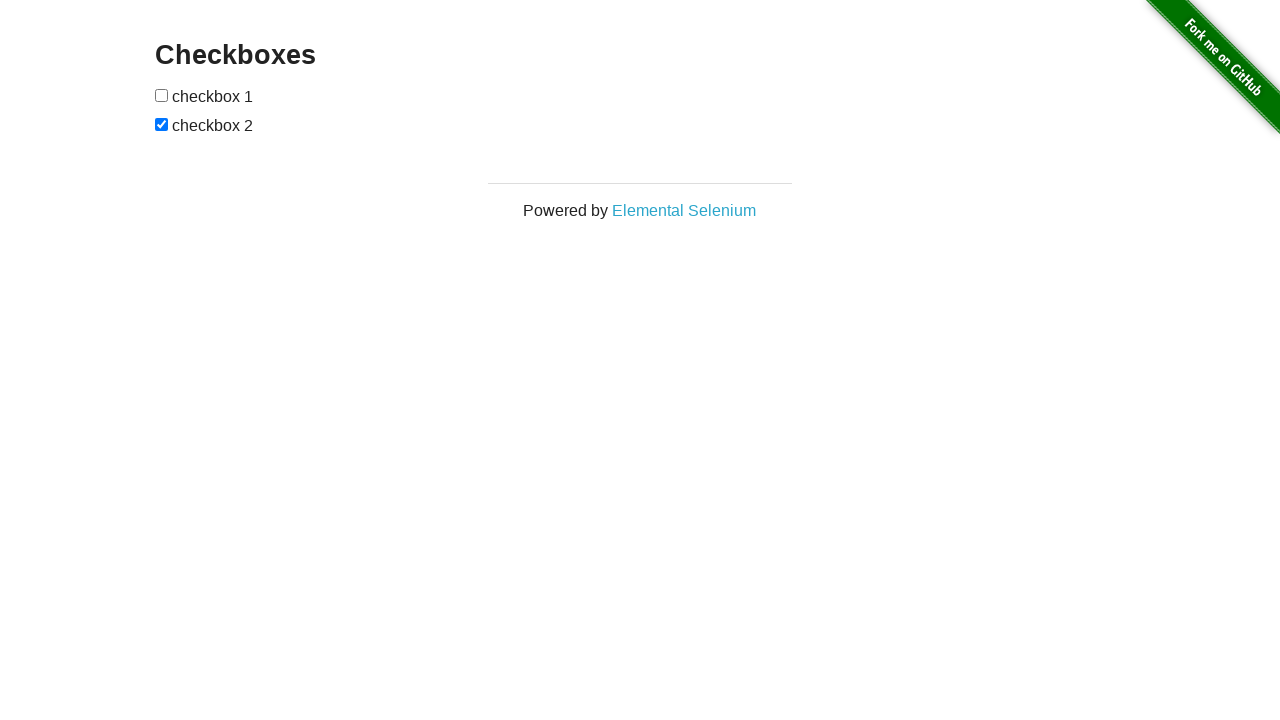

Located all checkbox elements on the page
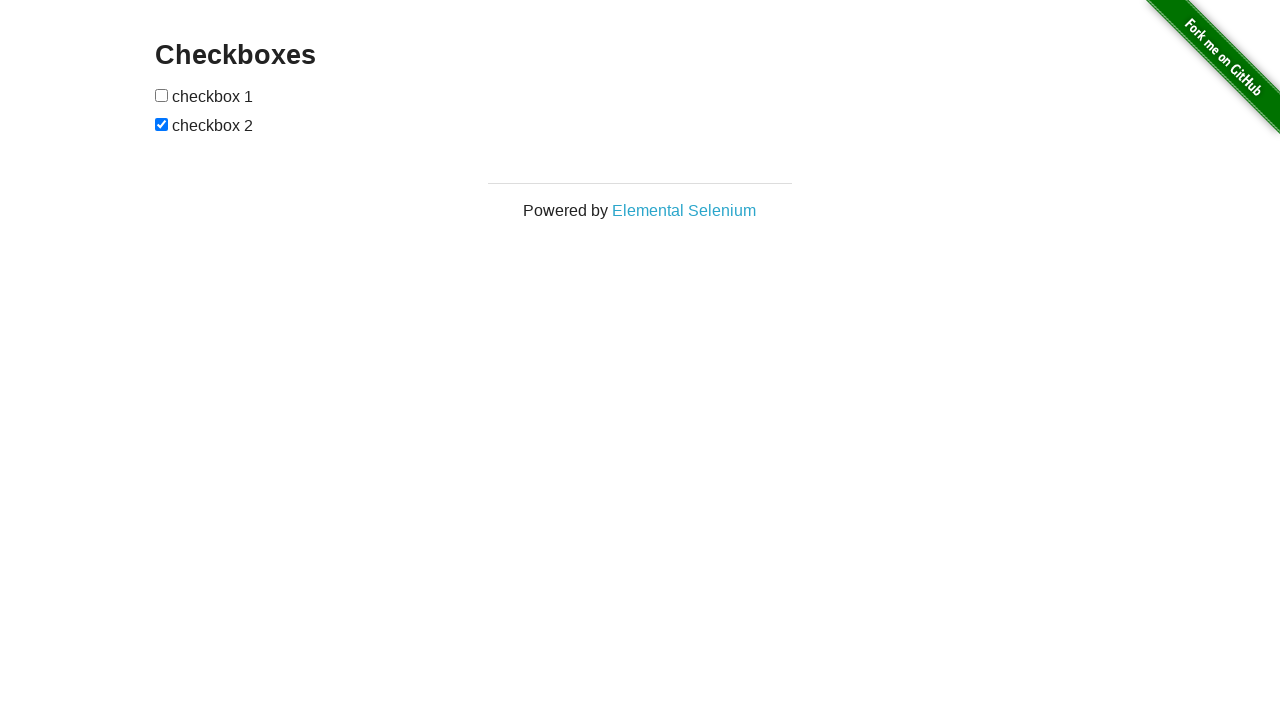

Located the last checkbox (index 1)
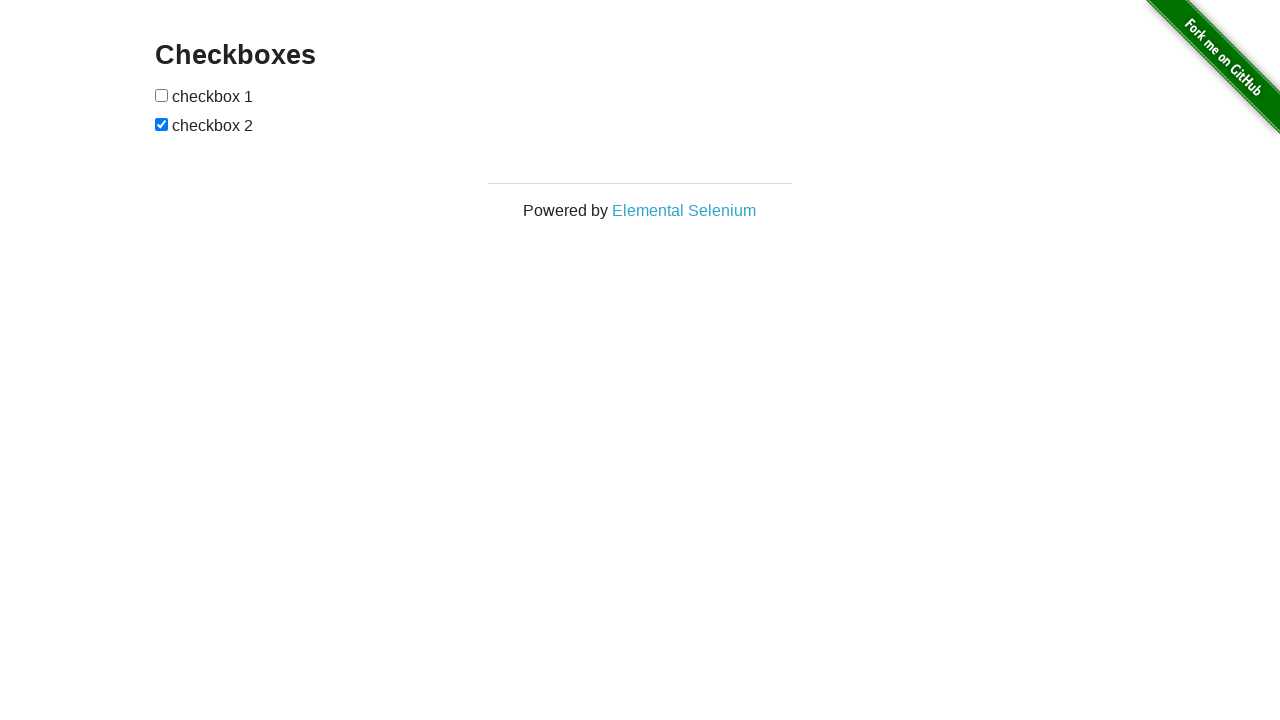

Verified that the last checkbox is checked
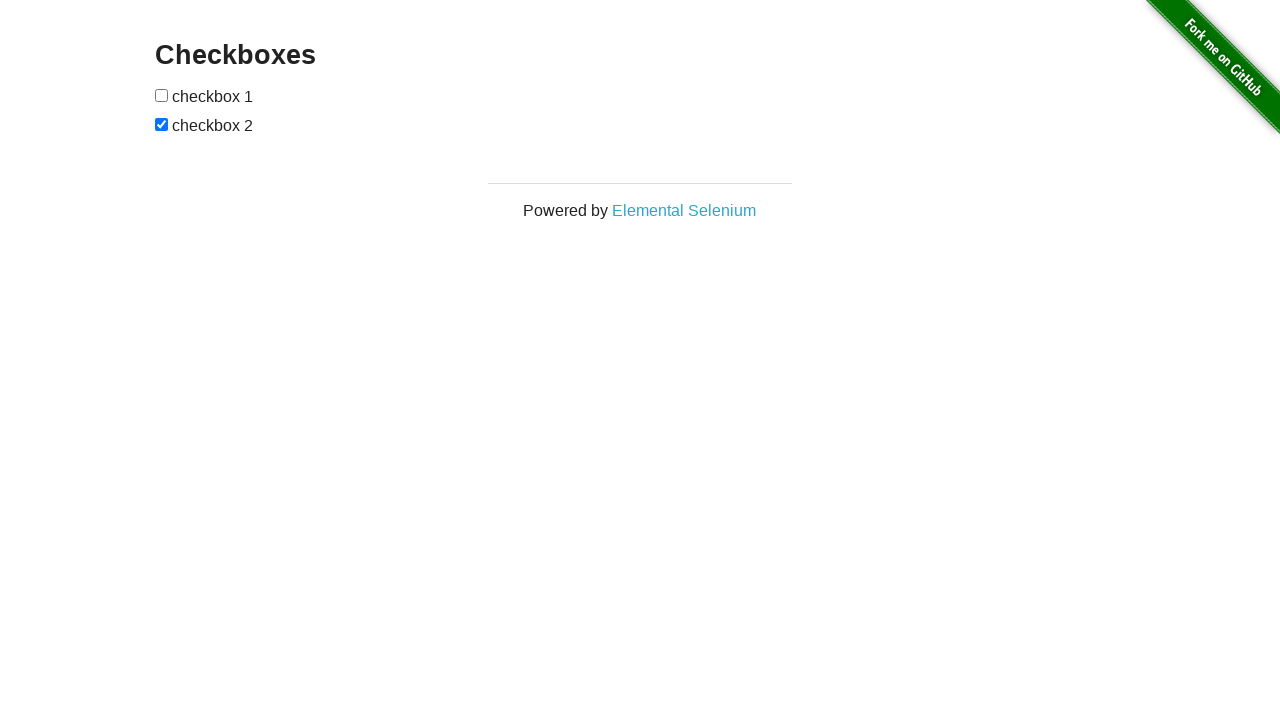

Located the first checkbox (index 0)
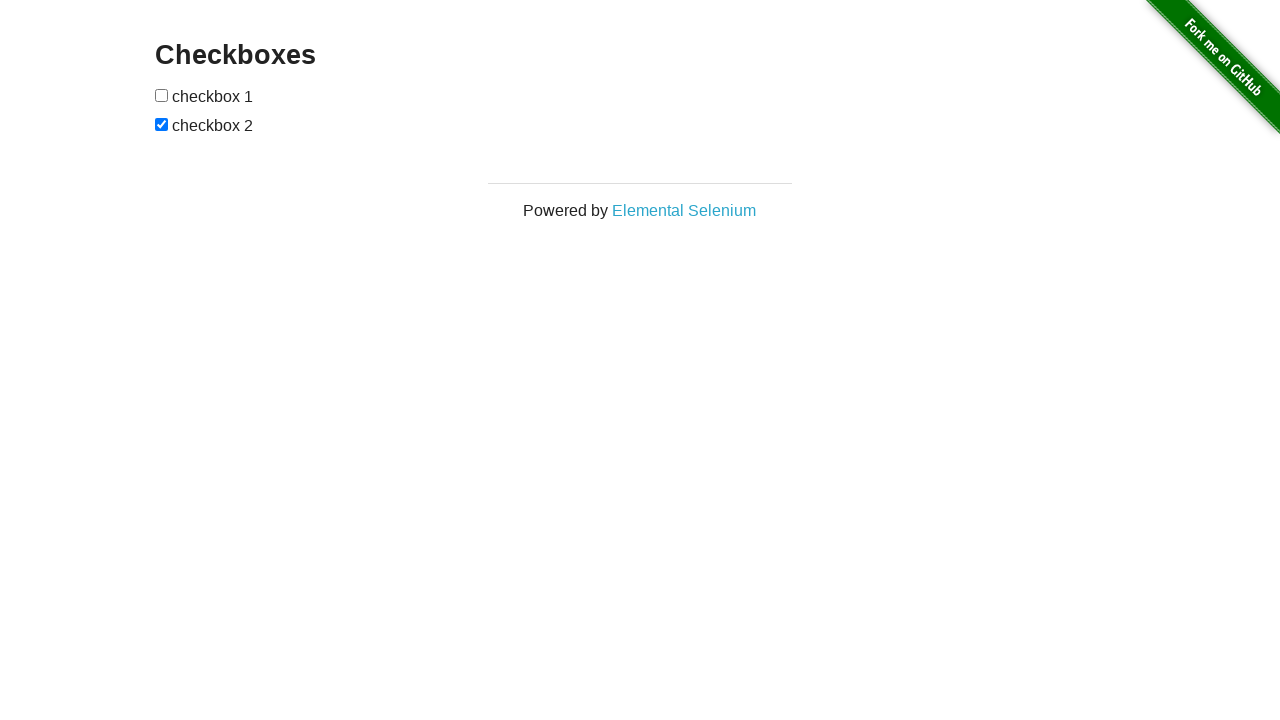

Verified that the first checkbox is not checked
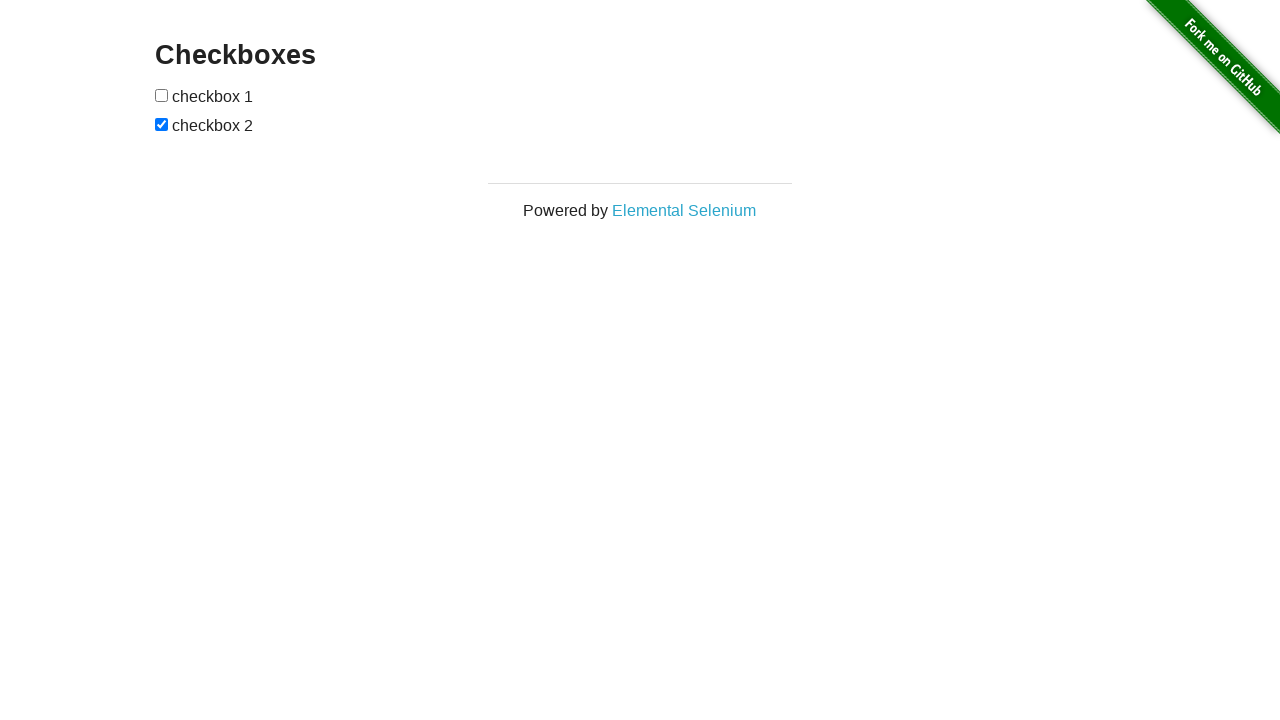

Clicked the first checkbox to check it at (162, 95) on input[type="checkbox"] >> nth=0
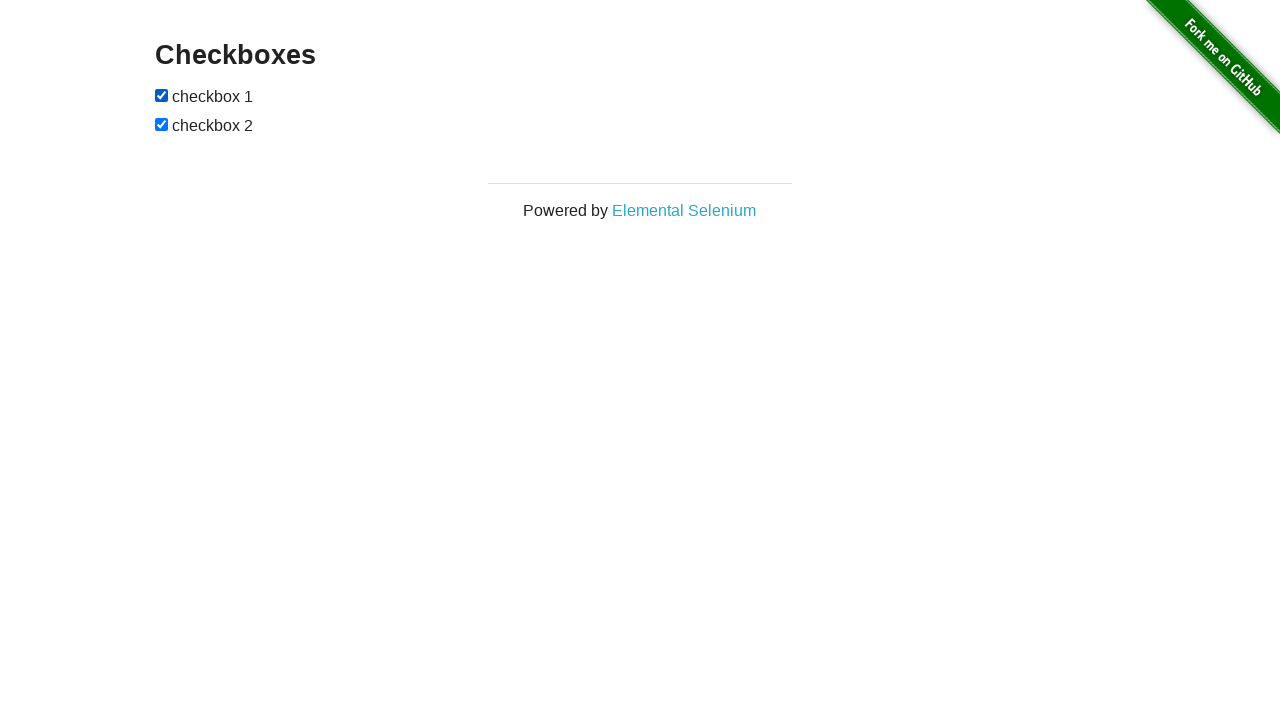

Verified that the first checkbox is now checked after clicking
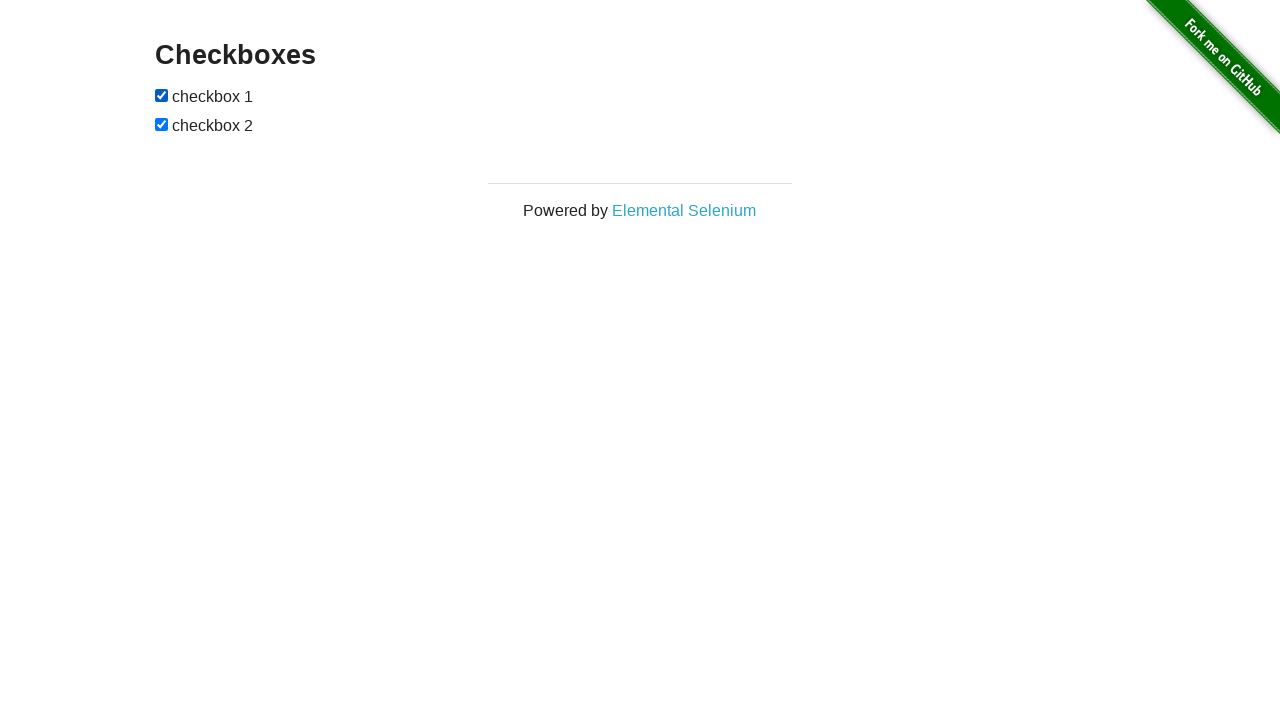

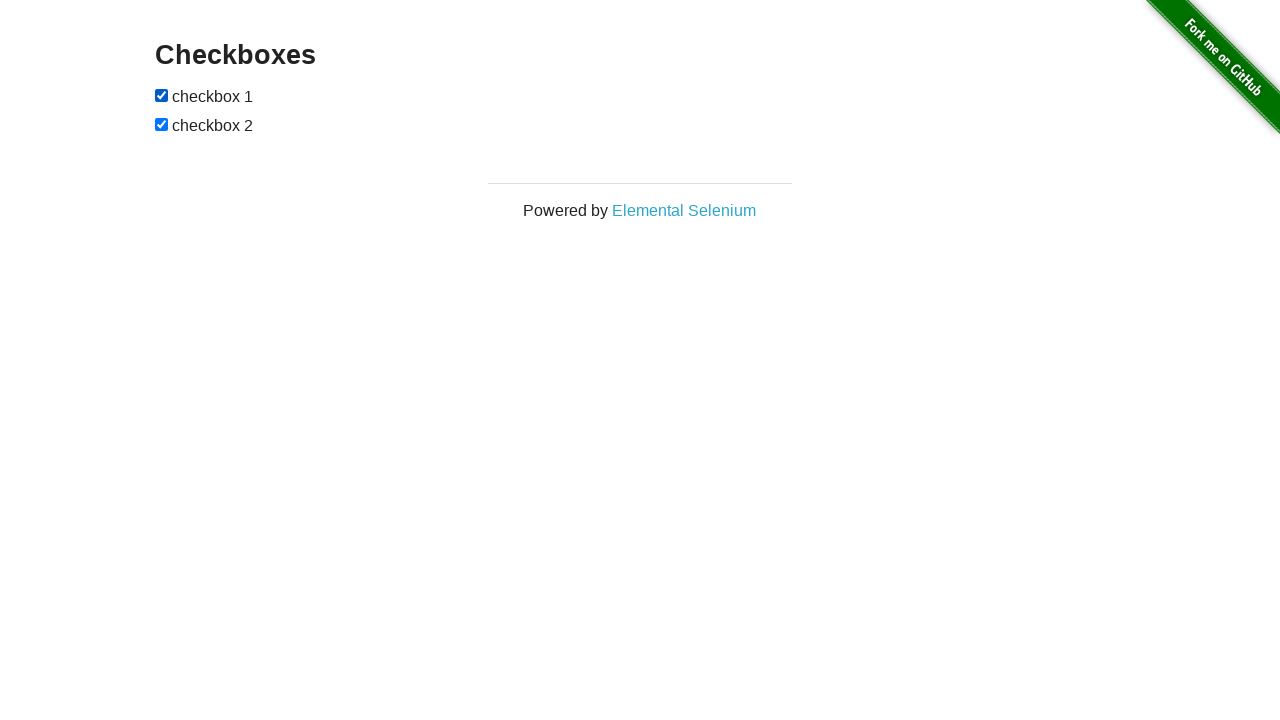